Tests dynamic loading functionality by clicking through to a dynamic loading page, triggering the load, and verifying "Hello World!" text appears after loading completes

Starting URL: https://the-internet.herokuapp.com

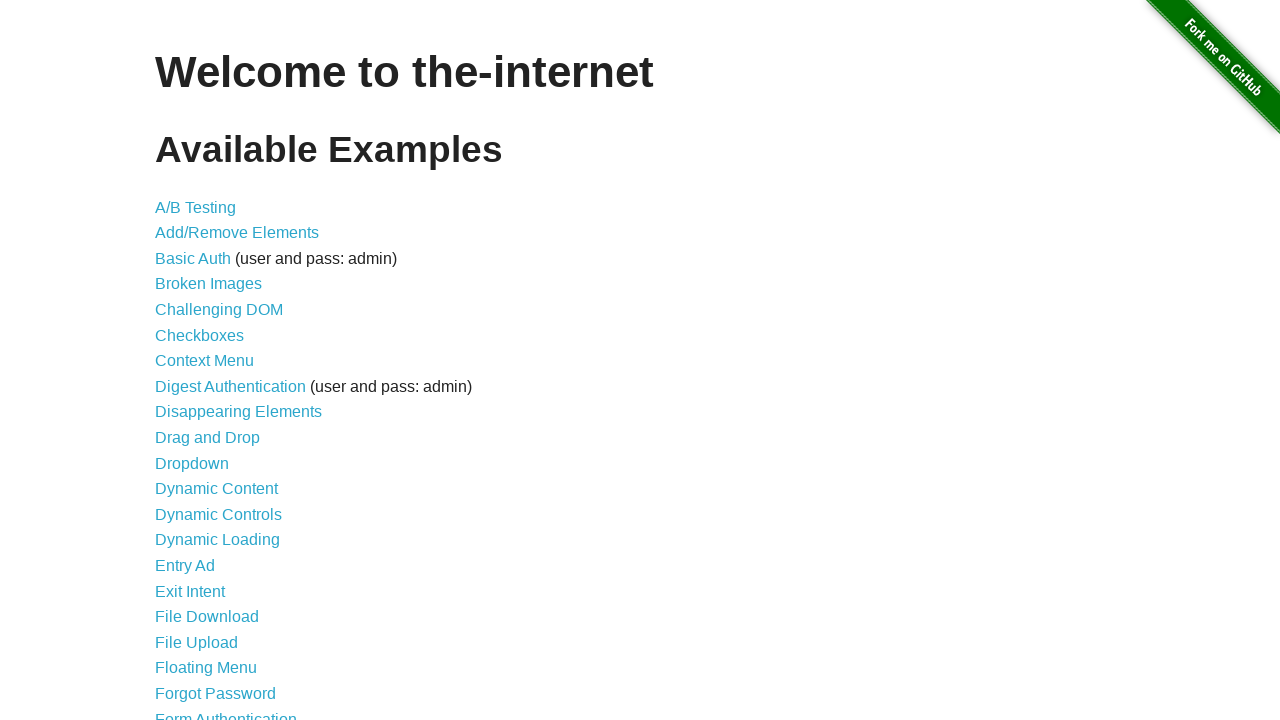

Clicked on Dynamic Loading link from main page at (218, 540) on xpath=//div[@id='content']/ul//a[@href='/dynamic_loading']
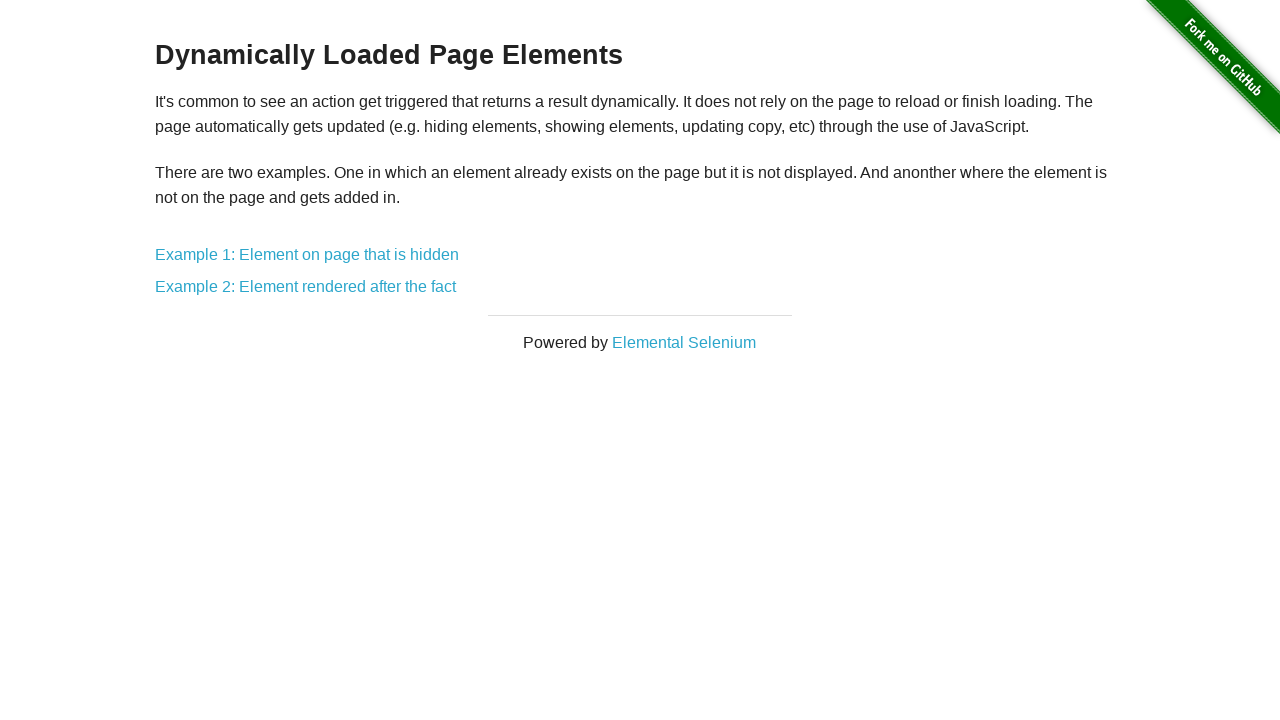

Clicked on Example 1: Element on page that is hidden at (307, 255) on xpath=//div[@id='content']//a[@href='/dynamic_loading/1']
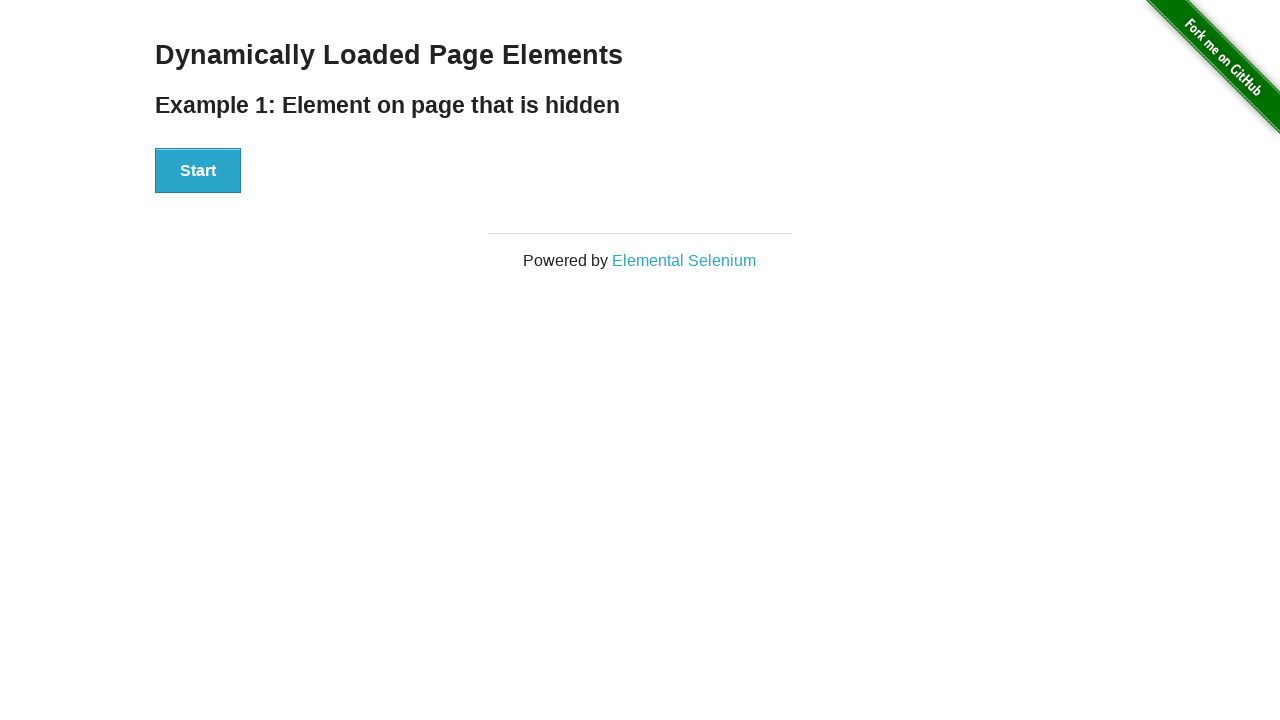

Clicked the Start button to trigger dynamic loading at (198, 171) on xpath=//div[@id='start']/button[text()='Start']
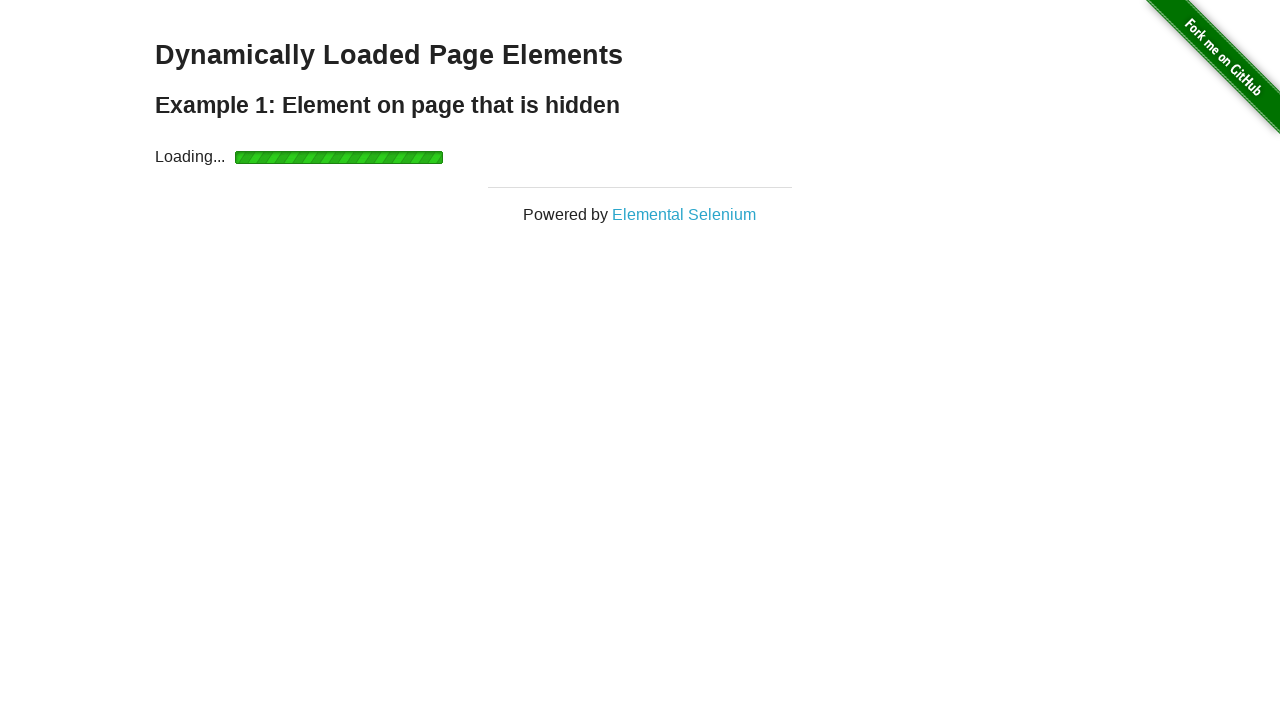

Waited for finish element to become visible (loading completed)
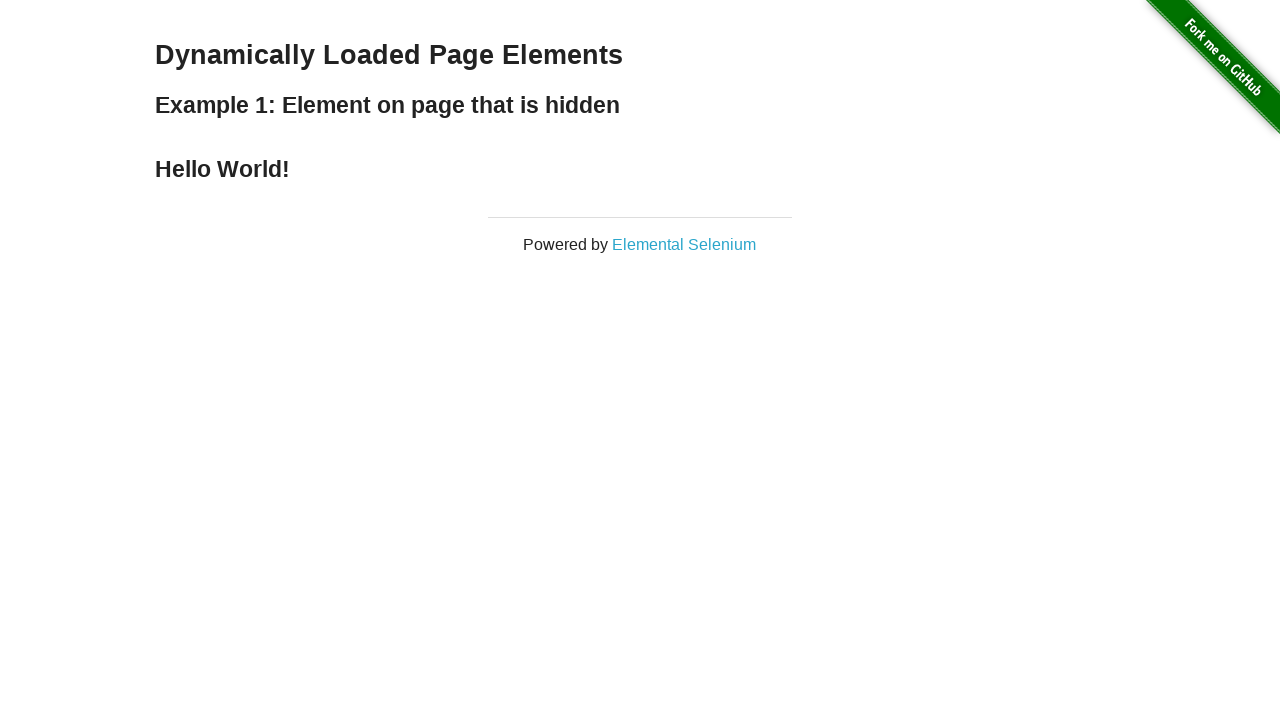

Retrieved text content from finish element
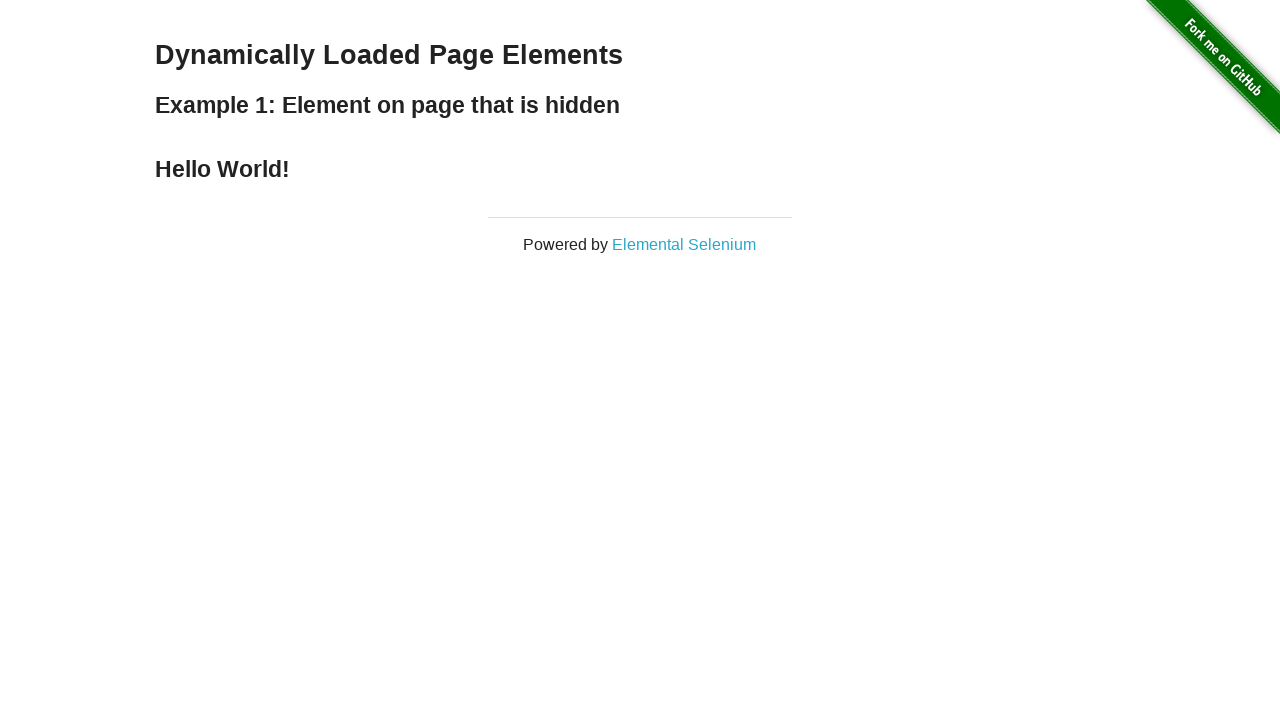

Verified that finish element contains 'Hello World!' text
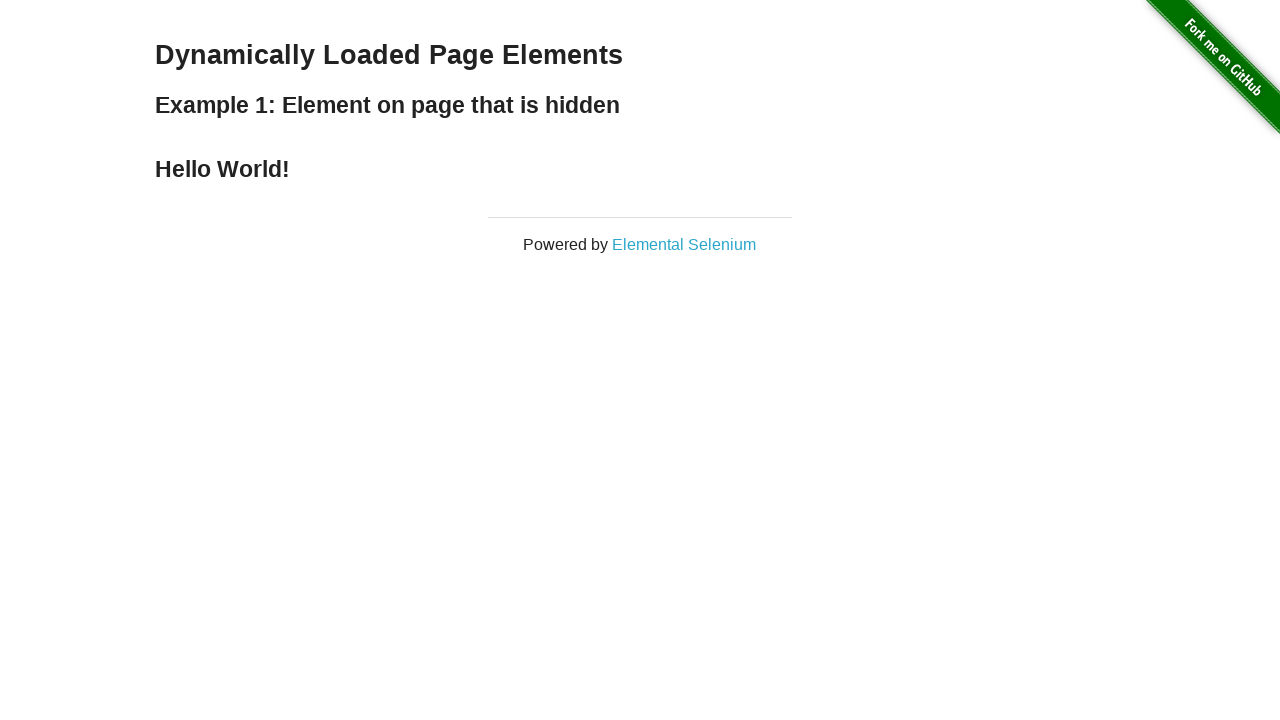

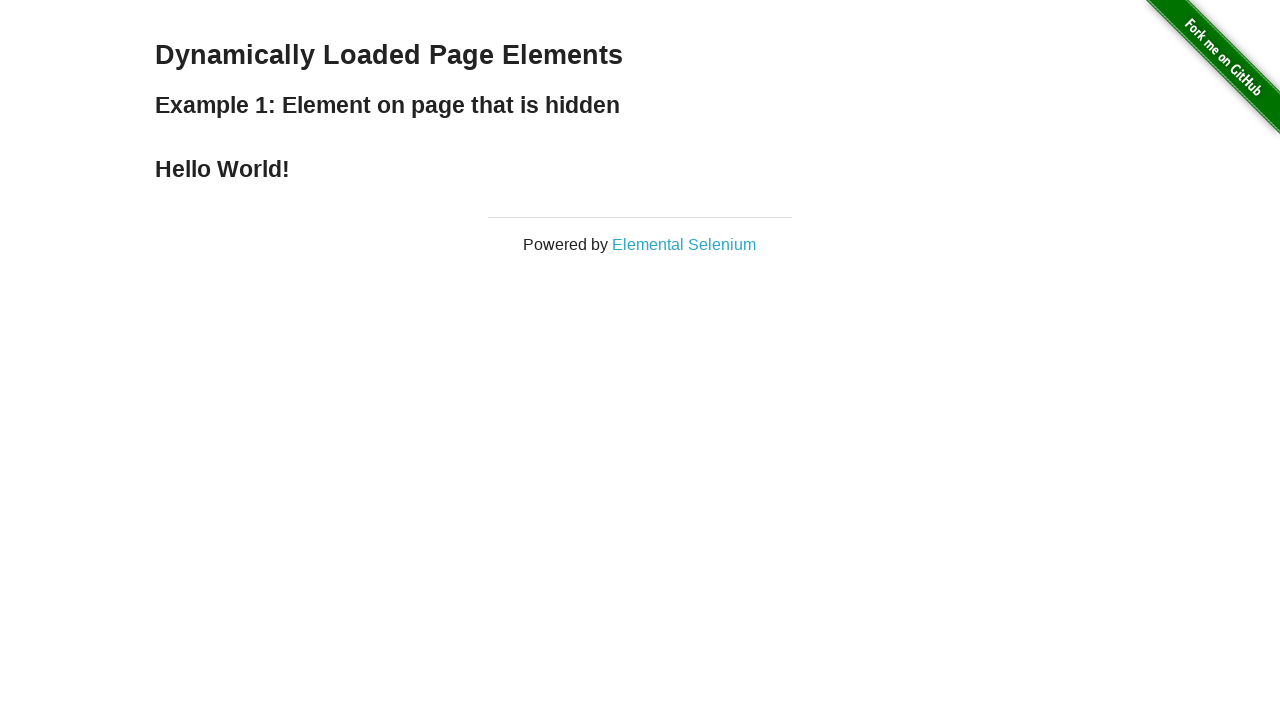